Tests submitting an empty coupon field and verifying that an appropriate warning message is displayed

Starting URL: http://intershop5.skillbox.ru/

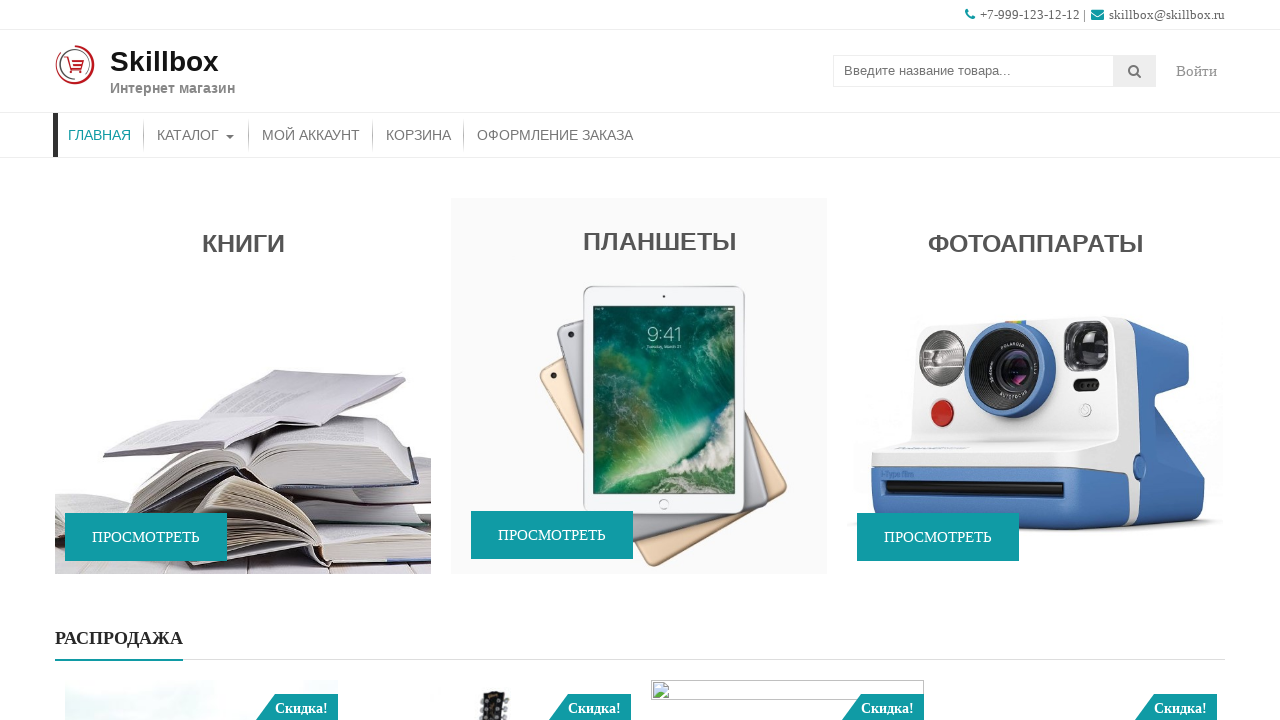

Clicked on Catalog menu item at (196, 135) on xpath=//*[contains(@class, 'store-menu')]//*[.='Каталог']
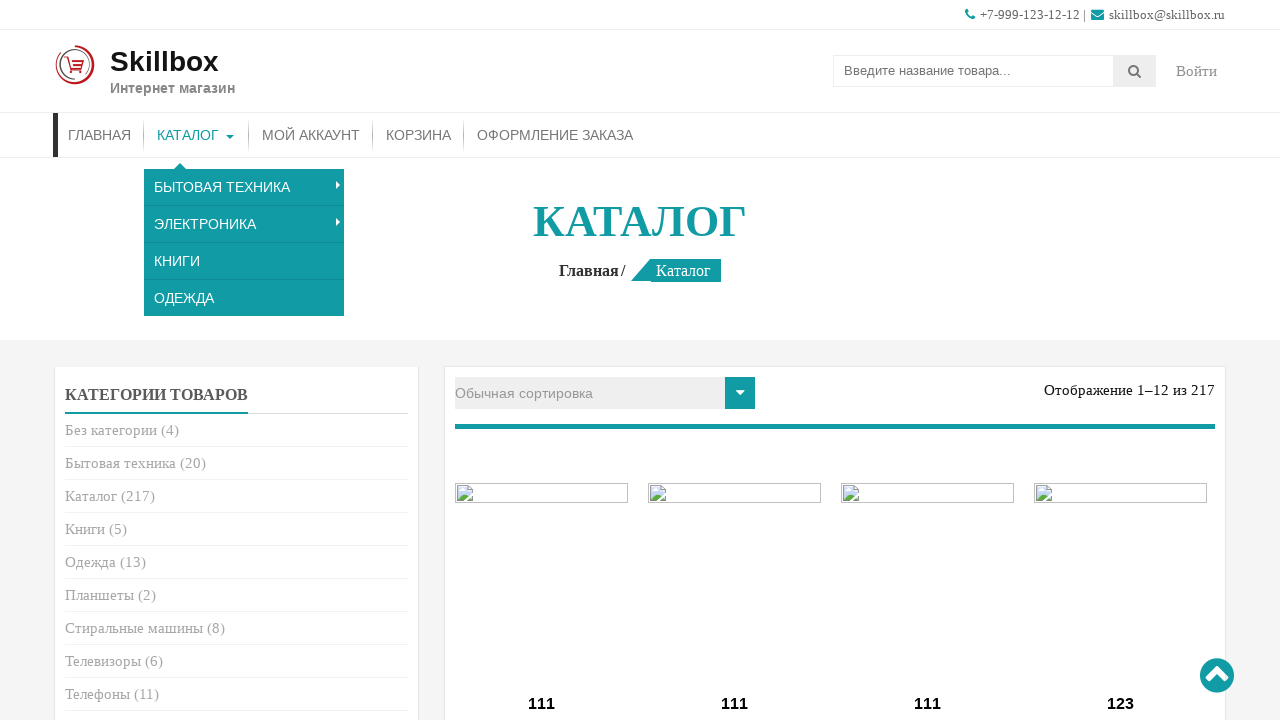

Clicked 'Add to cart' button for first product at (542, 361) on (//*[.= 'В корзину'])[1]
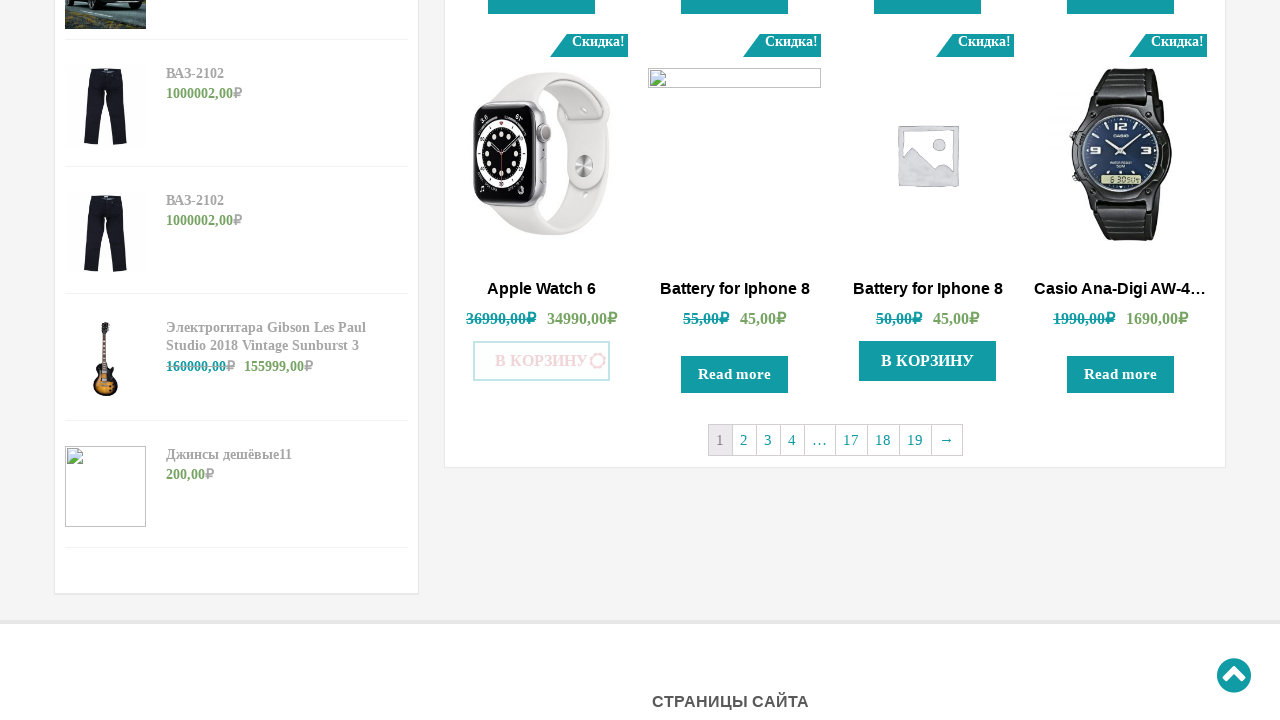

Clicked 'More details' button to navigate to cart page at (542, 361) on xpath=//*[.= 'Подробнее']
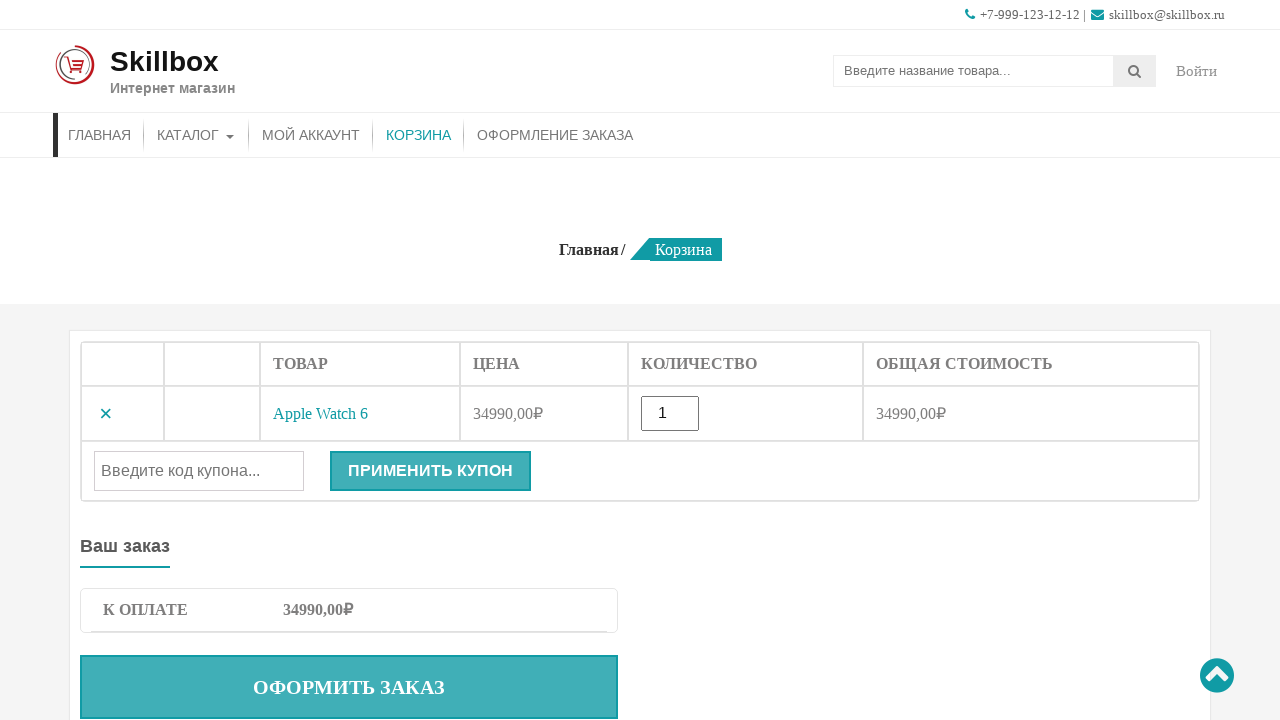

Clicked 'Apply coupon' button without entering a coupon code at (430, 471) on [name='apply_coupon']
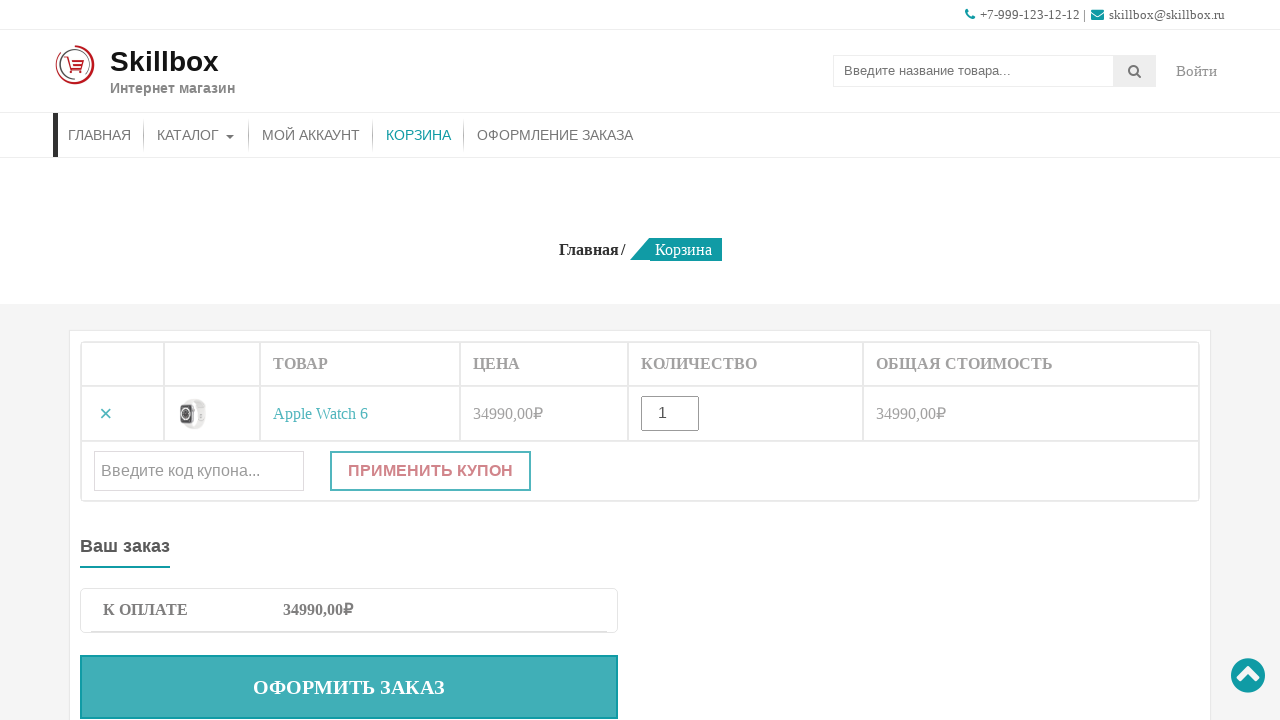

Warning message appeared confirming empty coupon field validation
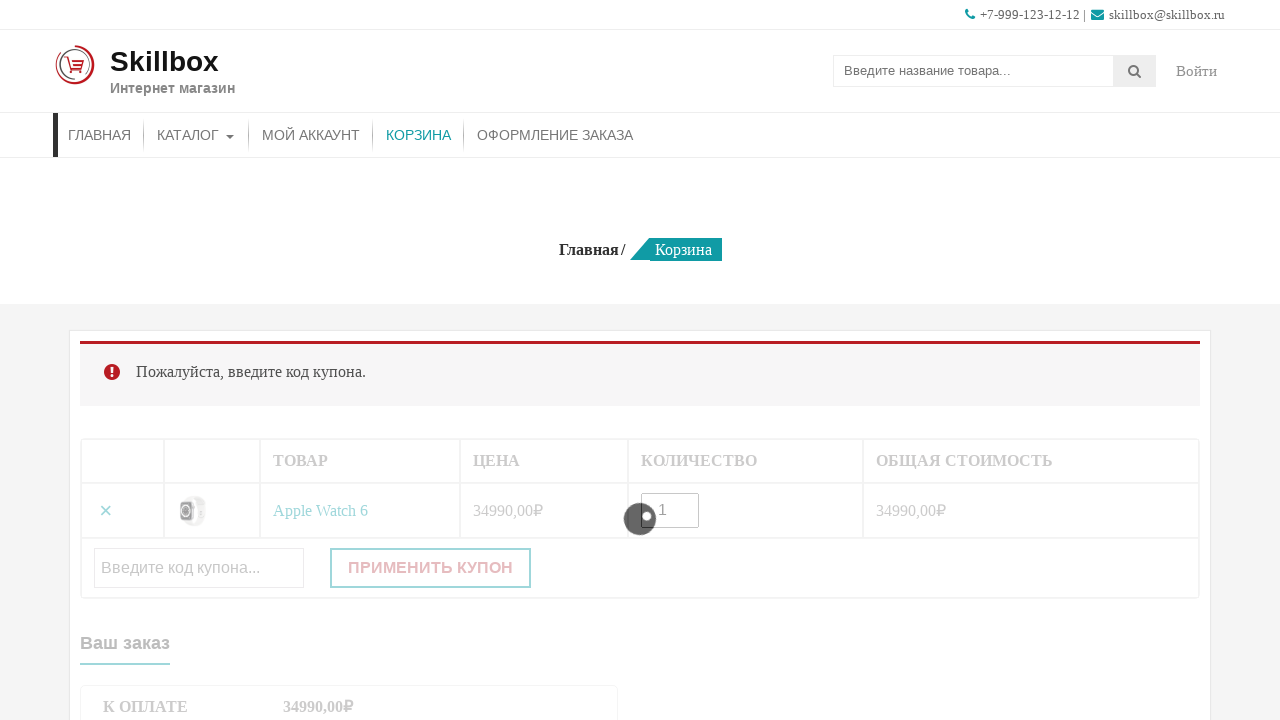

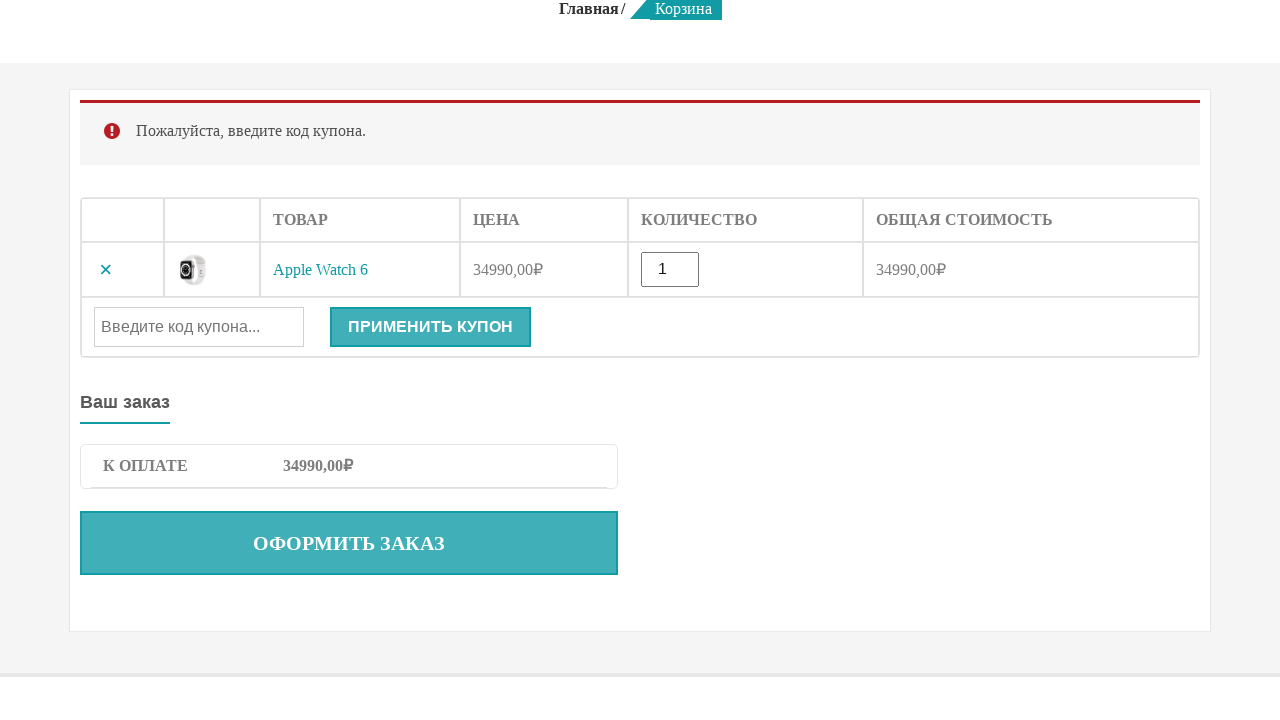